Navigates to Cisco website and verifies the page source contains HTML comments

Starting URL: https://cisco.com

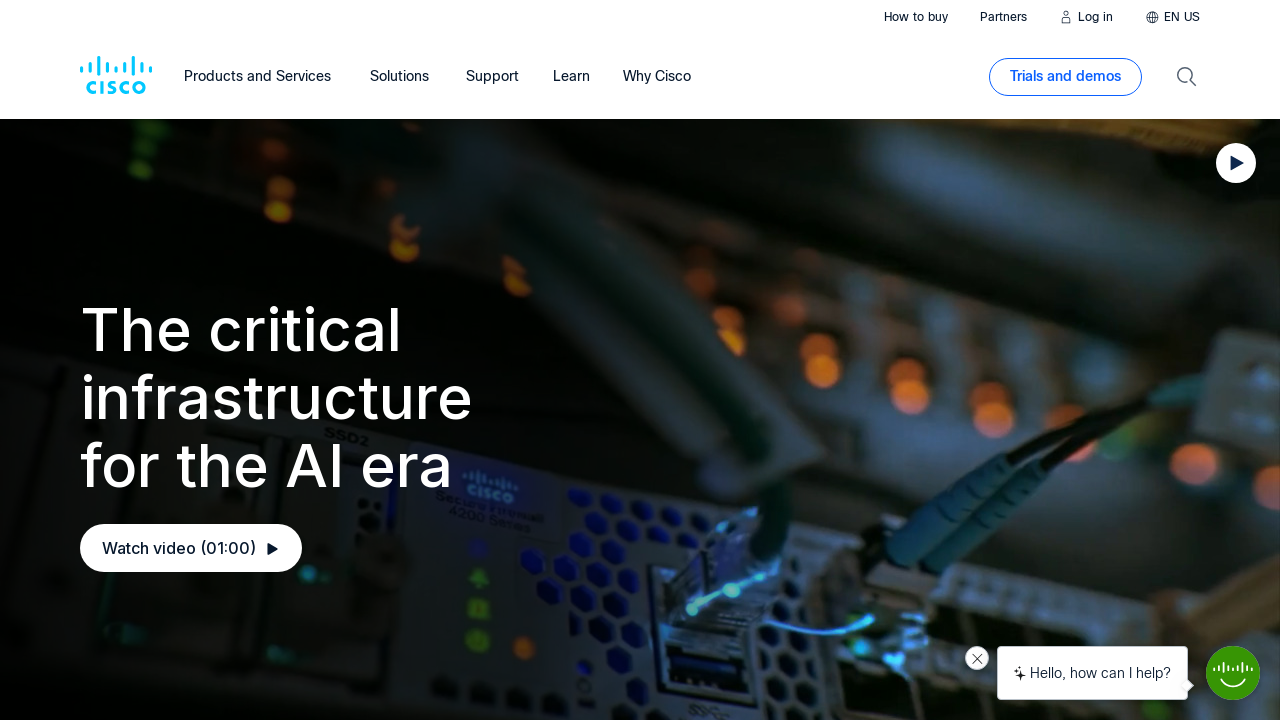

Navigated to Cisco website
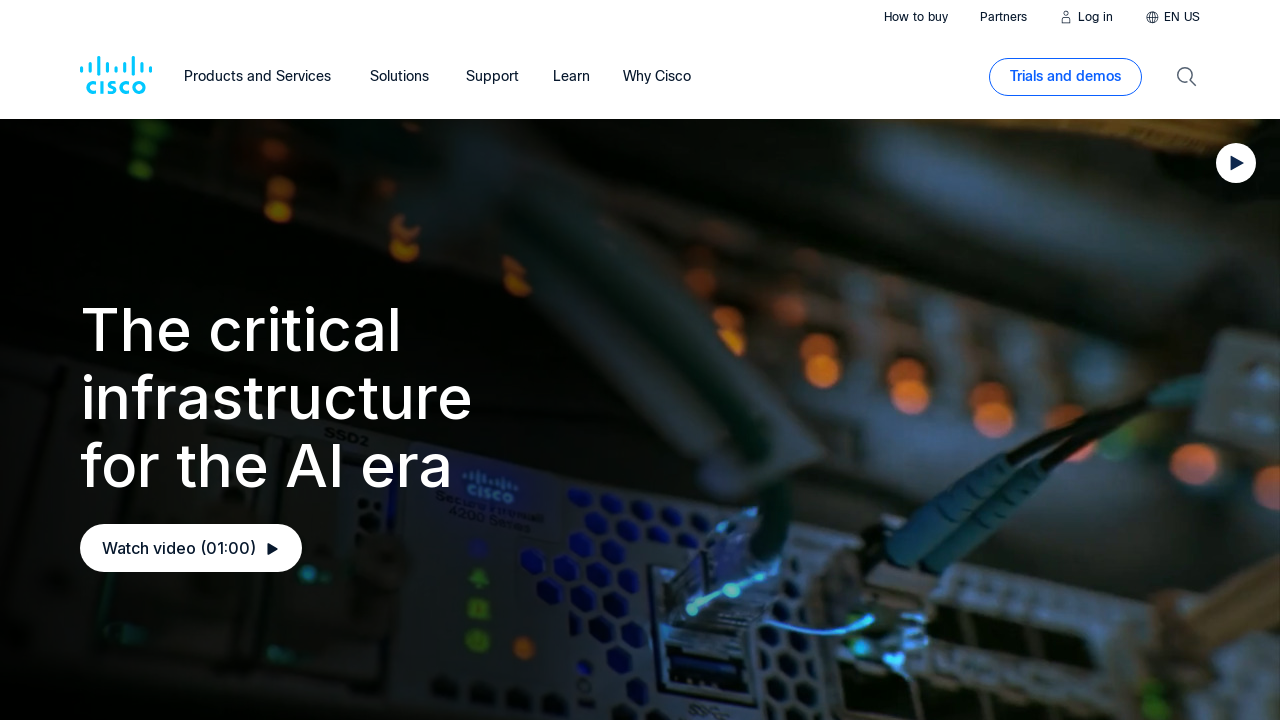

Retrieved page title: AI Infrastructure, Secure Networking, and Software Solutions - Cisco
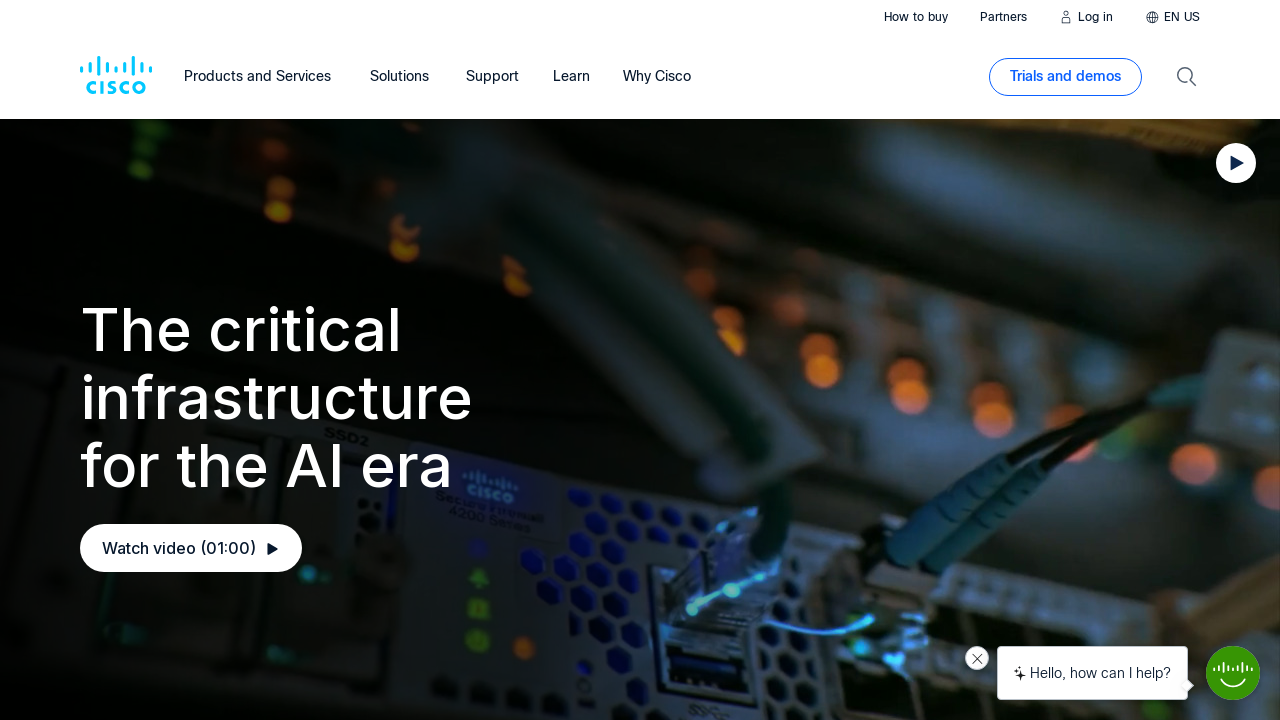

Retrieved page source content
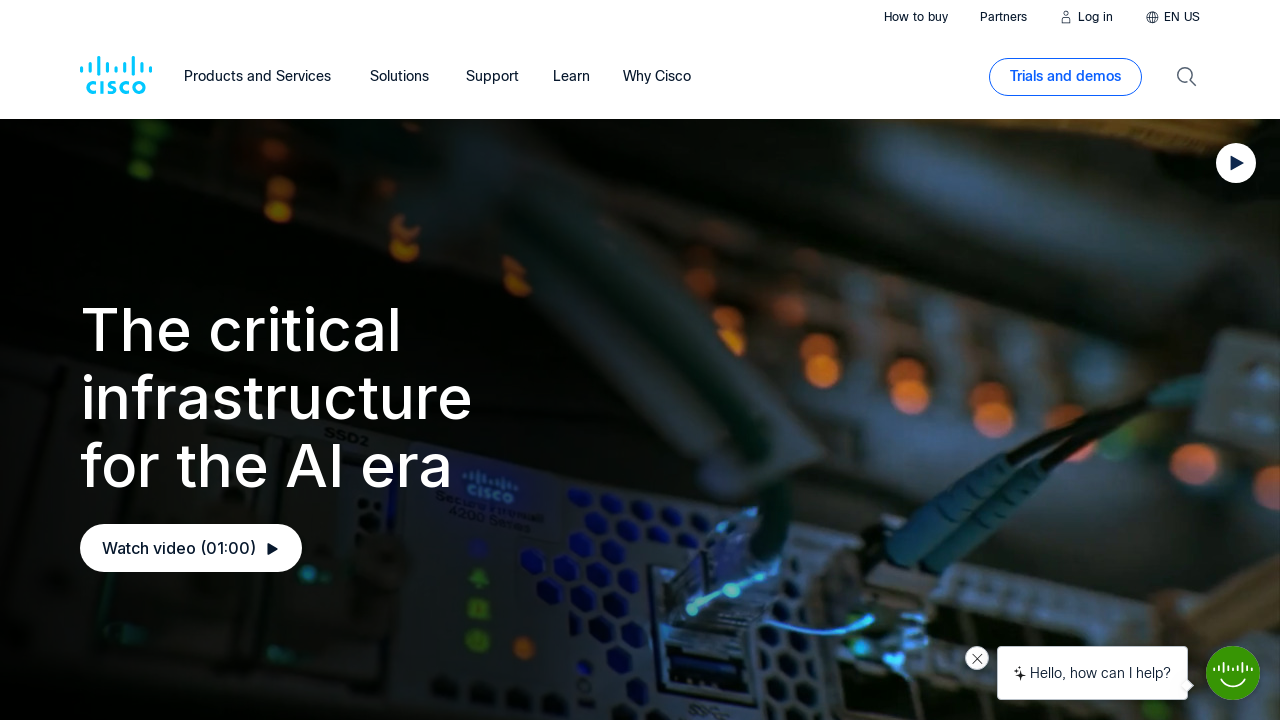

Verified page source contains HTML comments
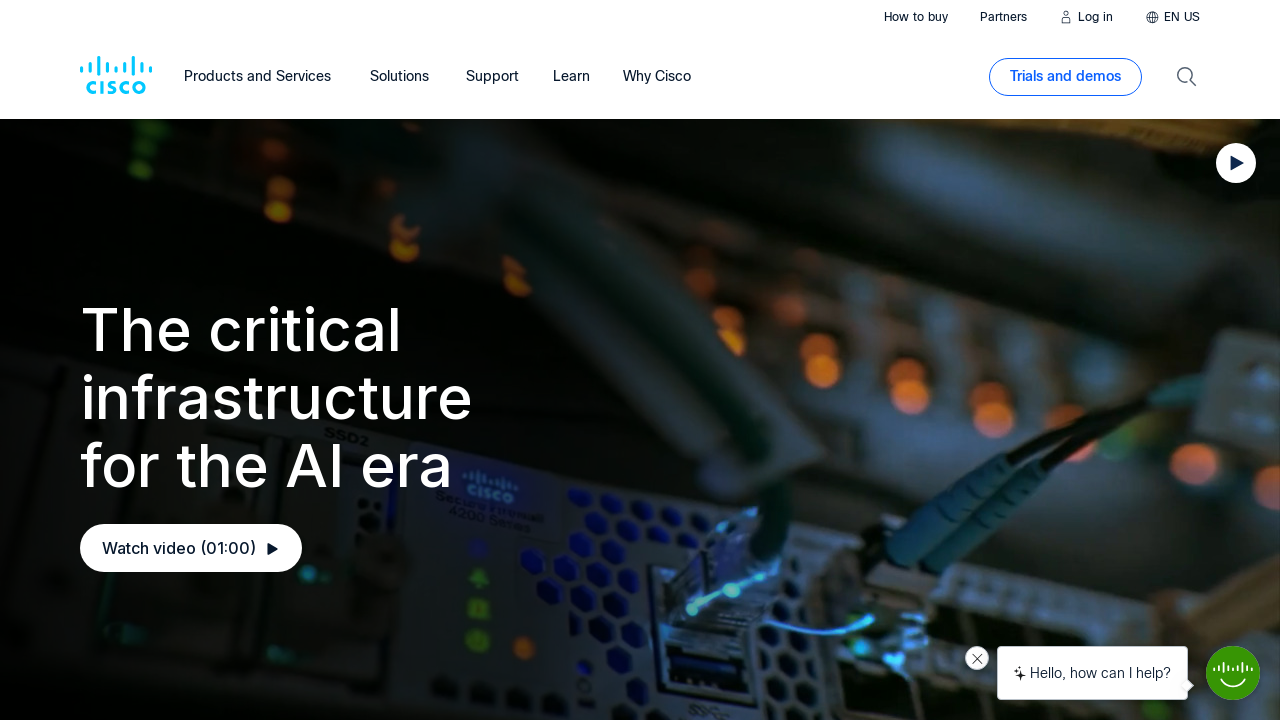

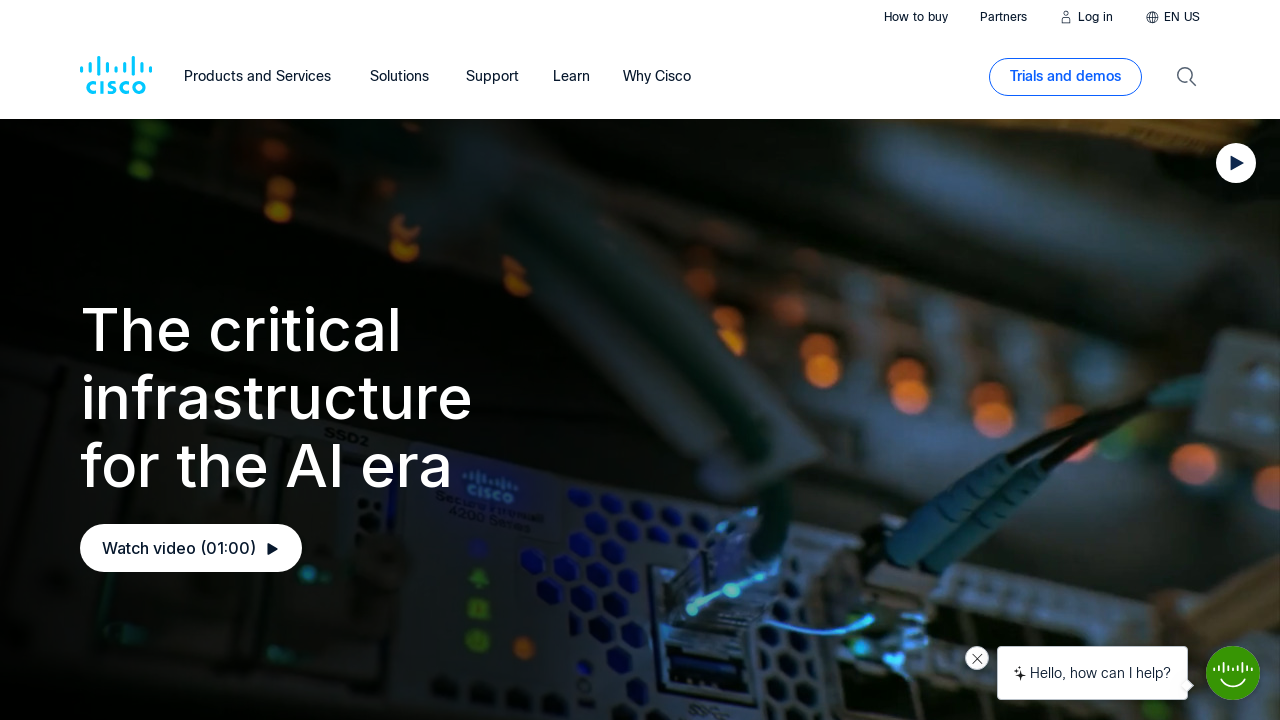